Tests filling a text input field by locating the username field by label and entering a name value

Starting URL: https://osstep.github.io/action_fill

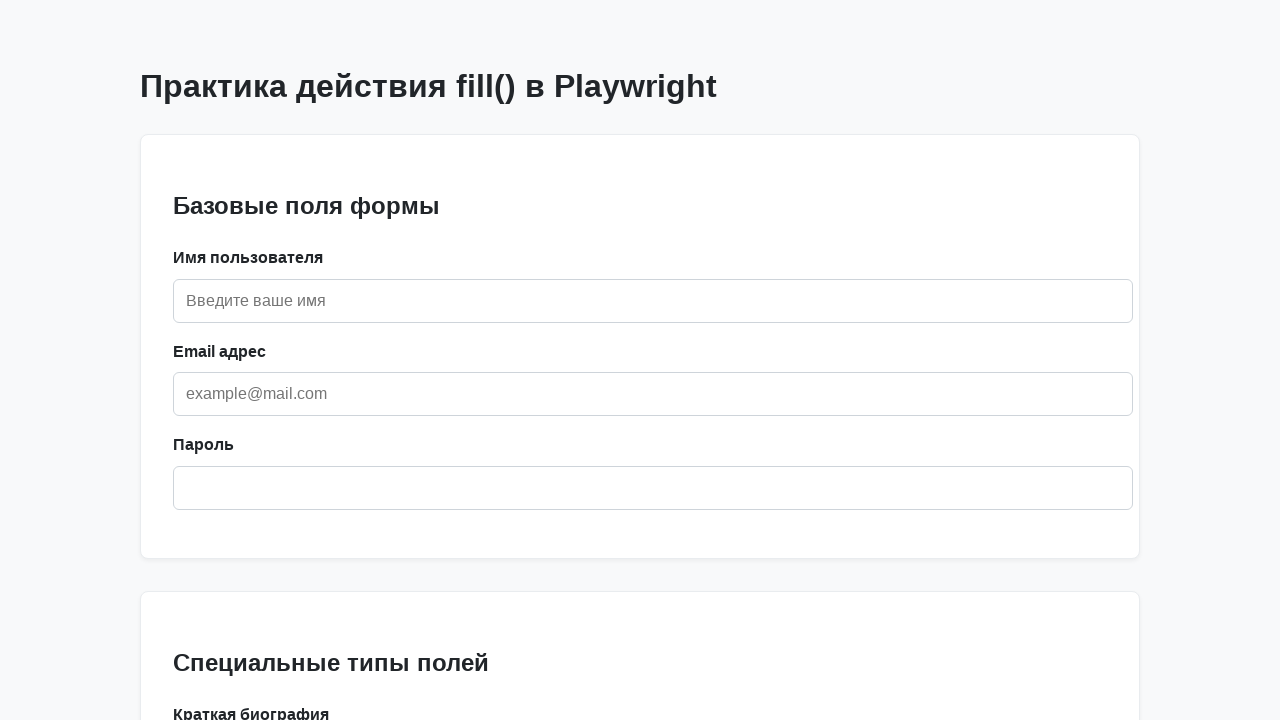

Navigated to https://osstep.github.io/action_fill
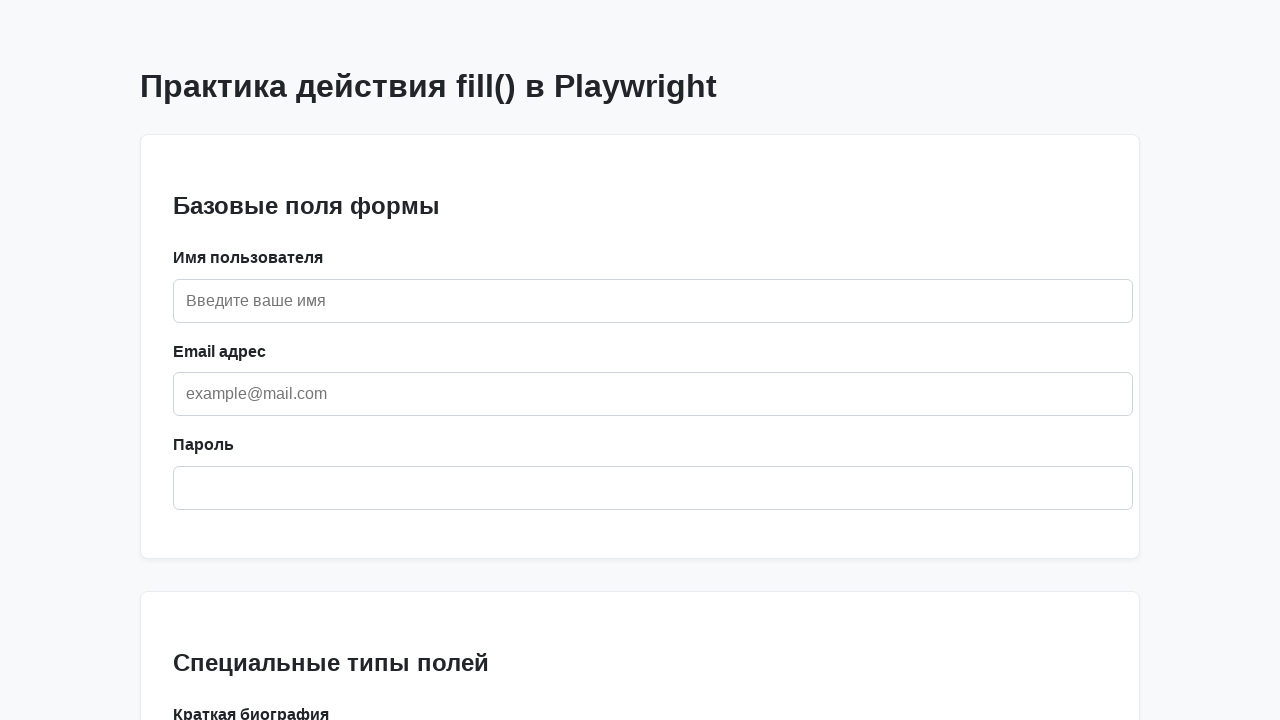

Located username field by label 'Имя пользователя'
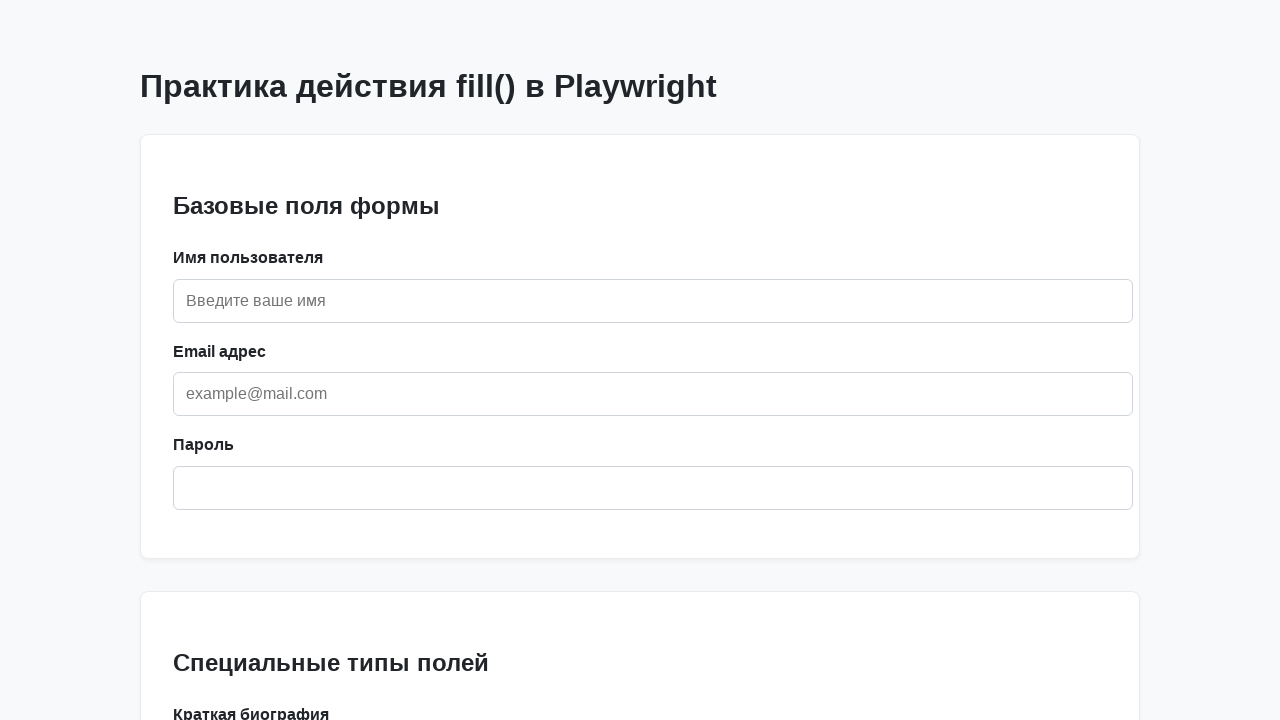

Filled username field with 'Иван Иванов' on internal:label="\u0418\u043c\u044f \u043f\u043e\u043b\u044c\u0437\u043e\u0432\u0
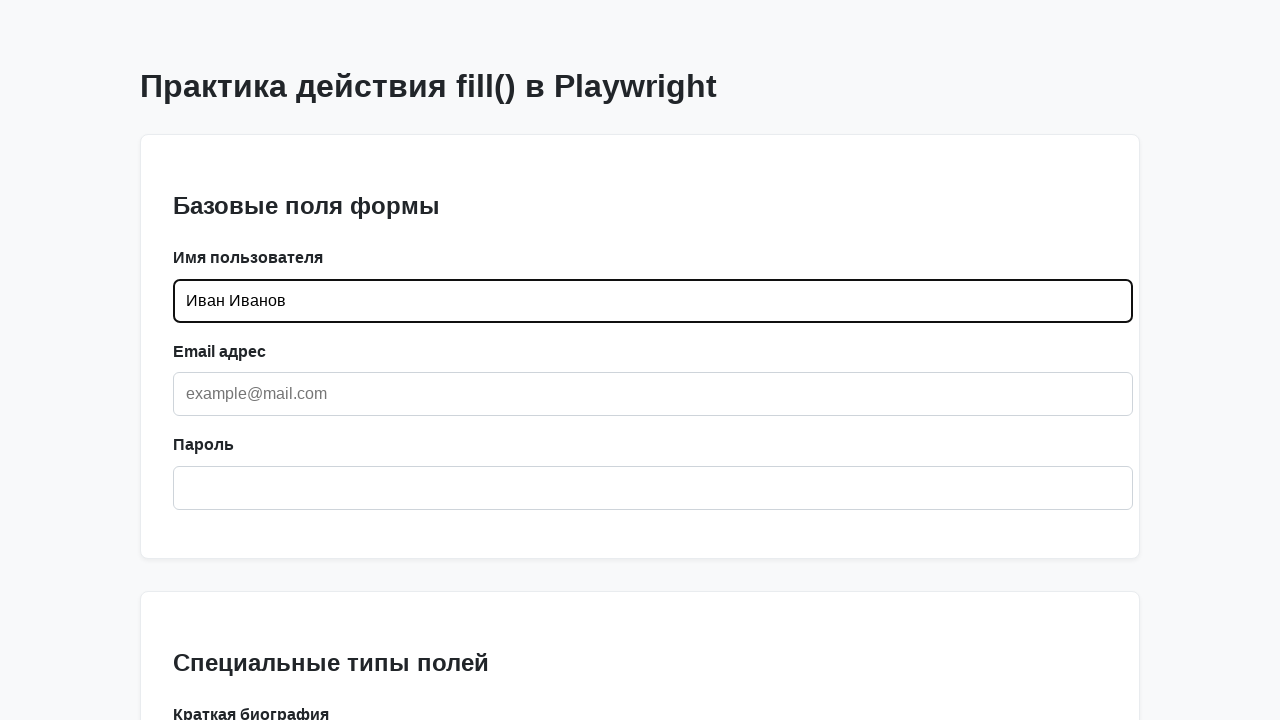

Verified username field contains 'Иван Иванов'
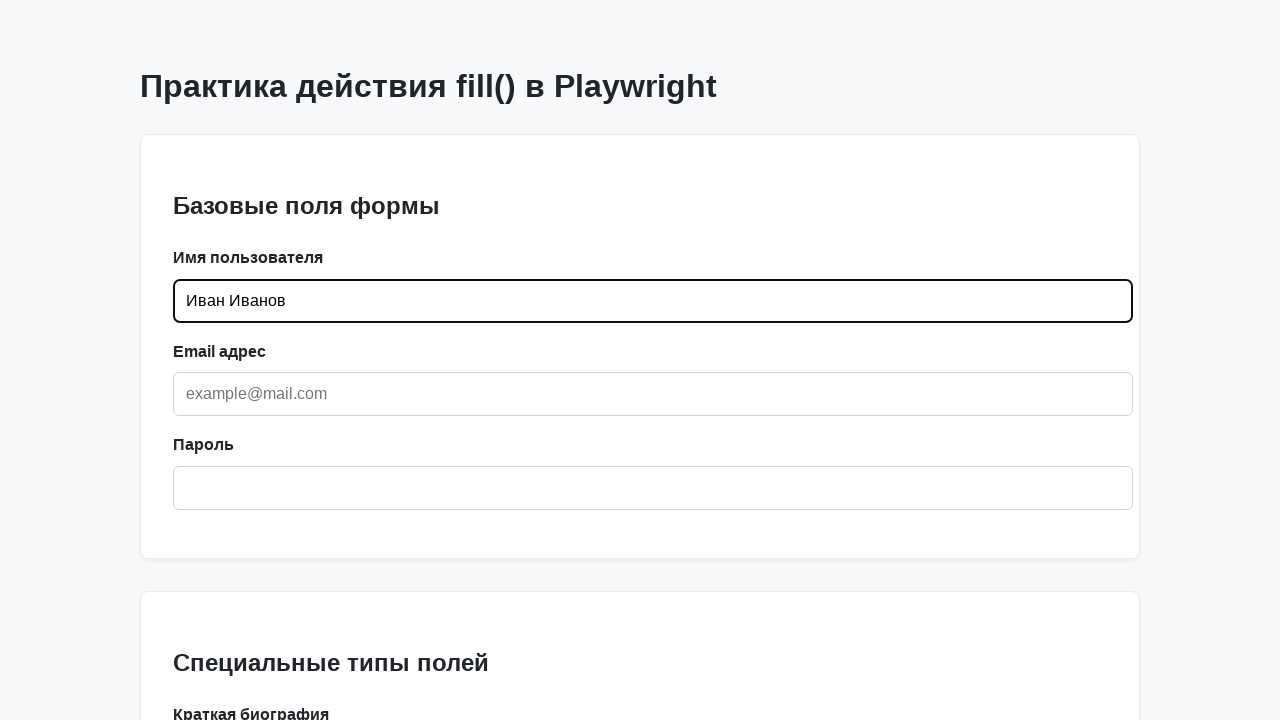

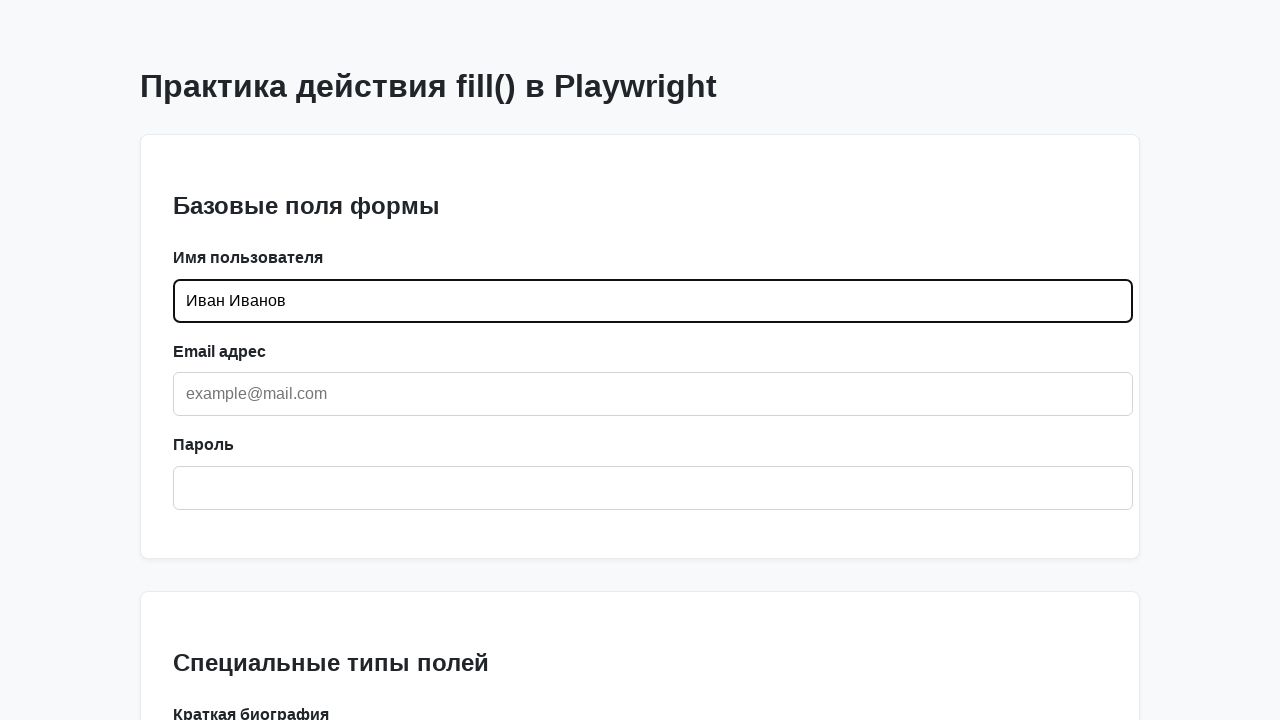